Tests click and hold functionality by selecting consecutive items from 1 to 8 in a jQuery selectable list

Starting URL: https://automationfc.github.io/jquery-selectable/

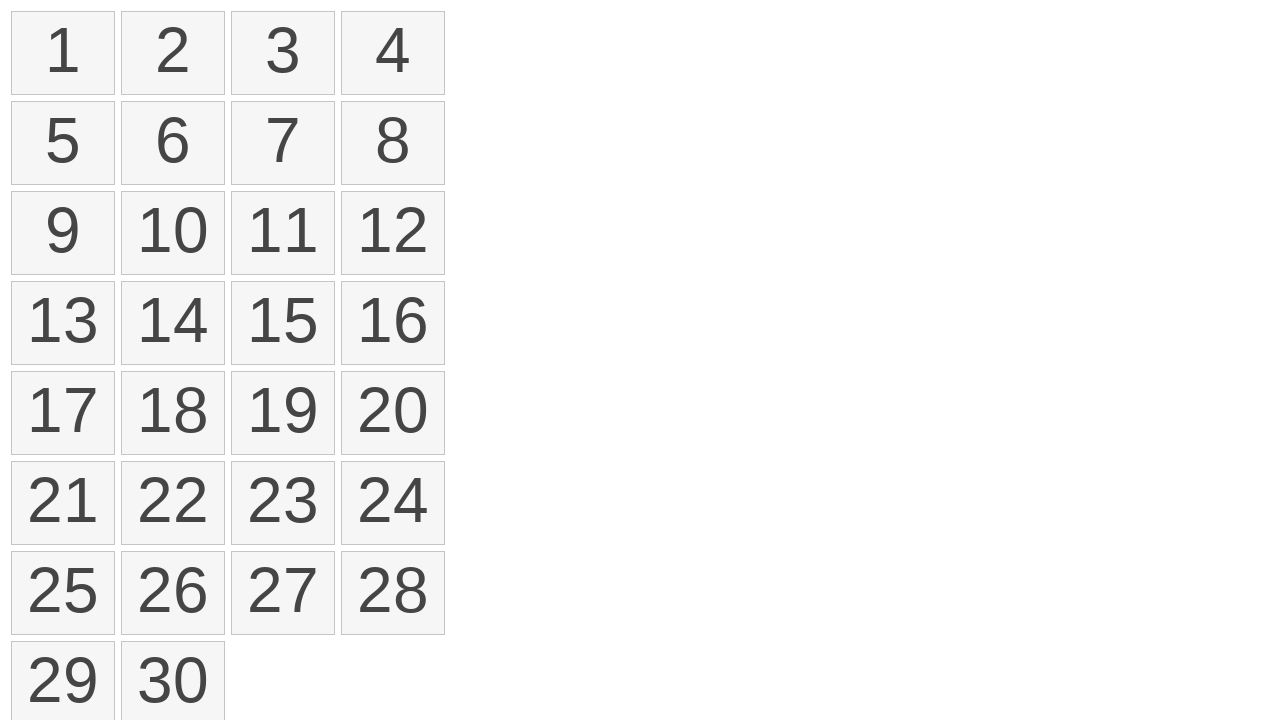

Retrieved all selectable list items from jQuery selectable
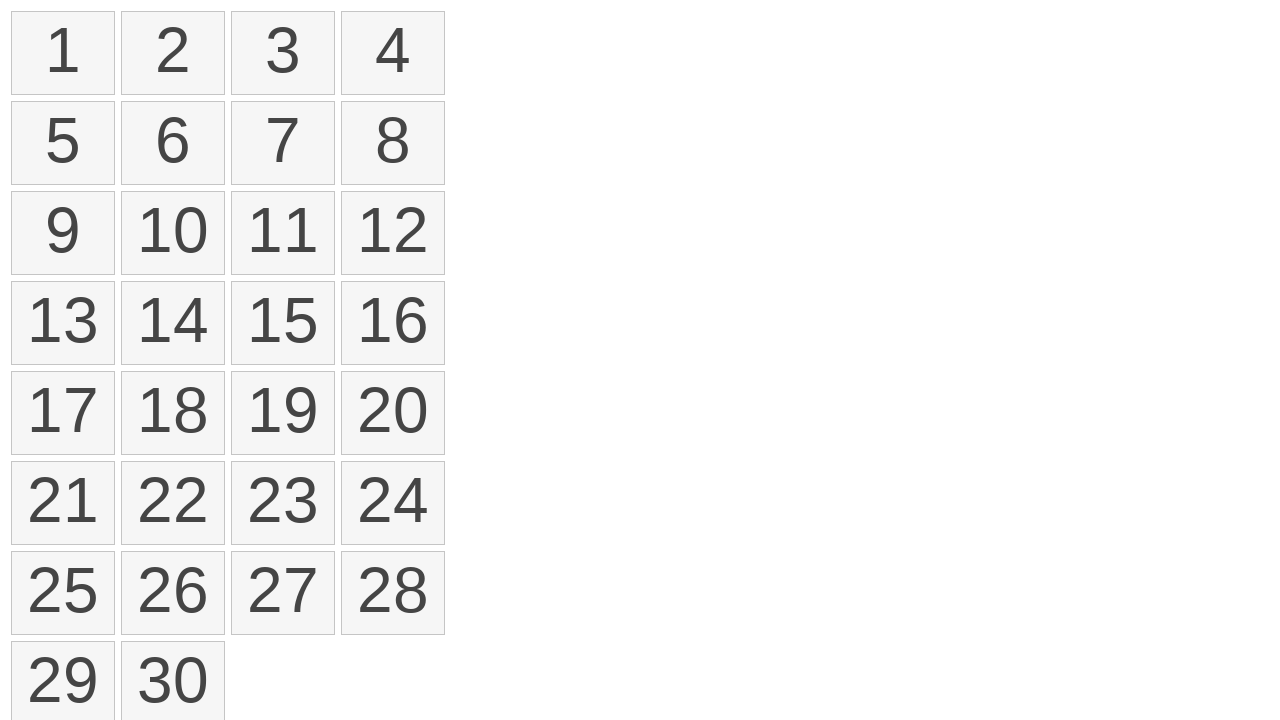

Clicked on first item in the selectable list at (63, 53) on ol#selectable>li >> nth=0
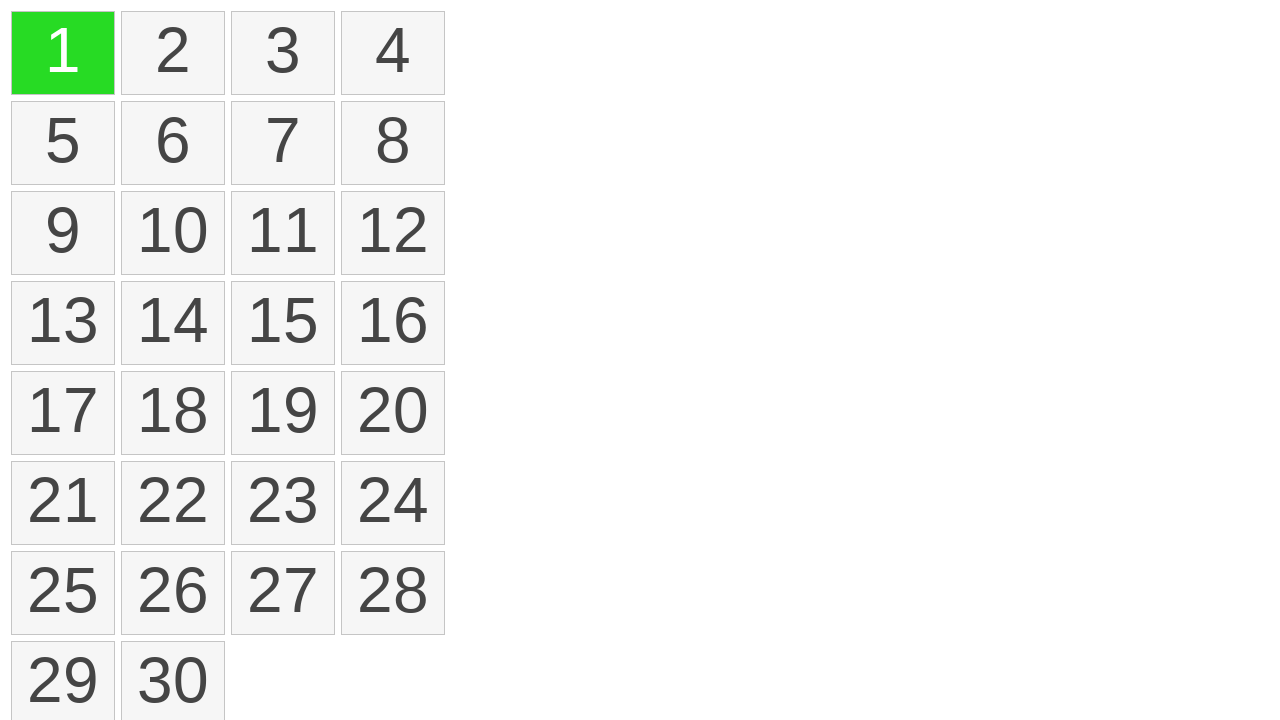

Held down mouse button to initiate click and hold action at (63, 53)
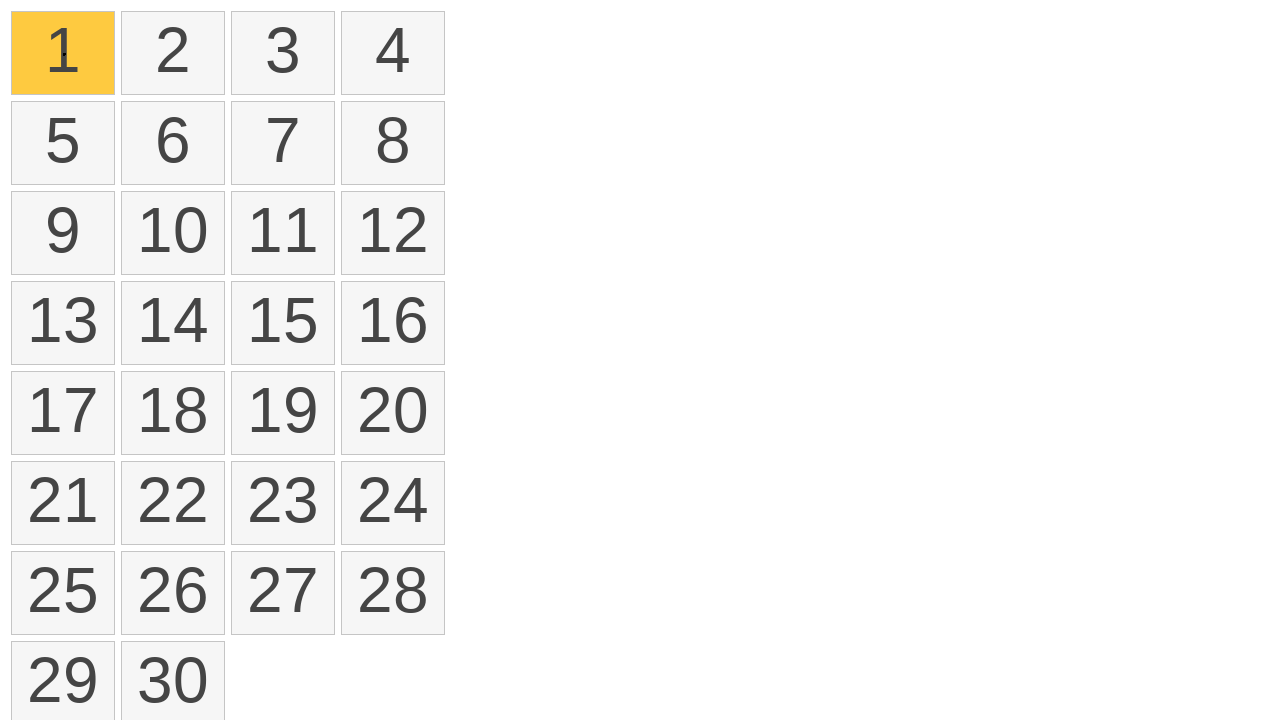

Hovered over 8th item while holding mouse button at (393, 143) on ol#selectable>li >> nth=7
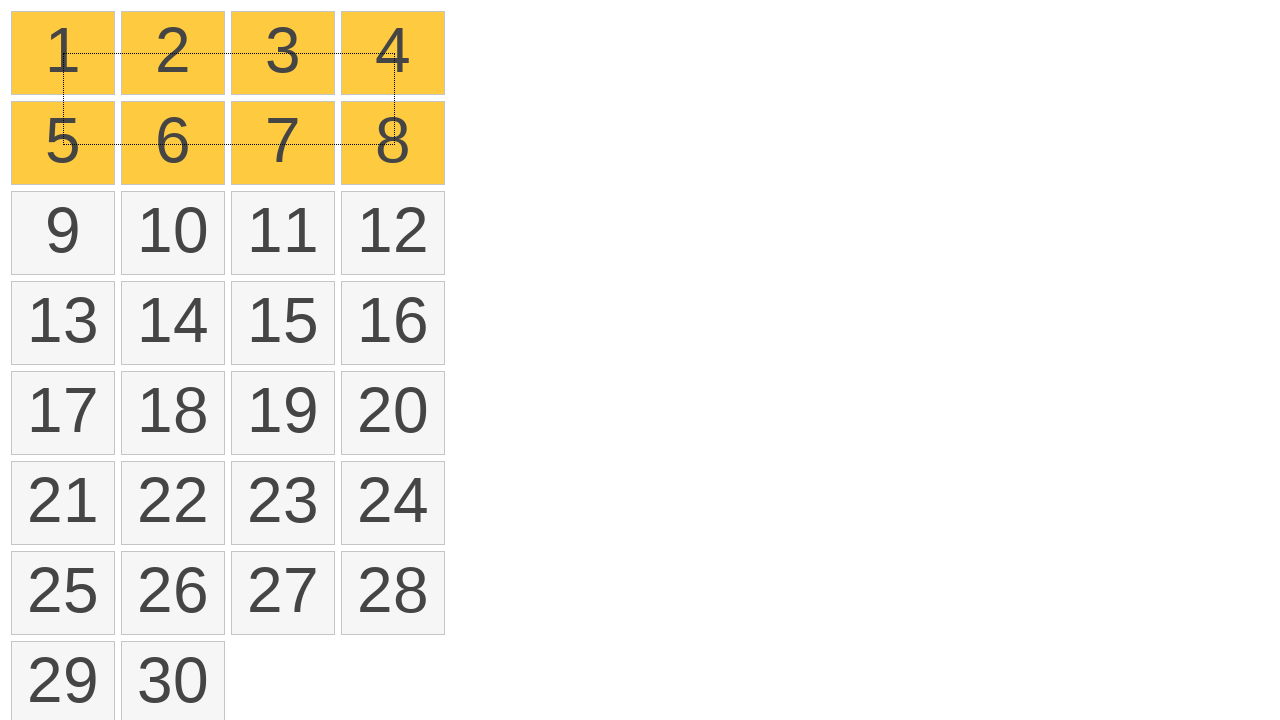

Released mouse button to complete click and hold selection at (393, 143)
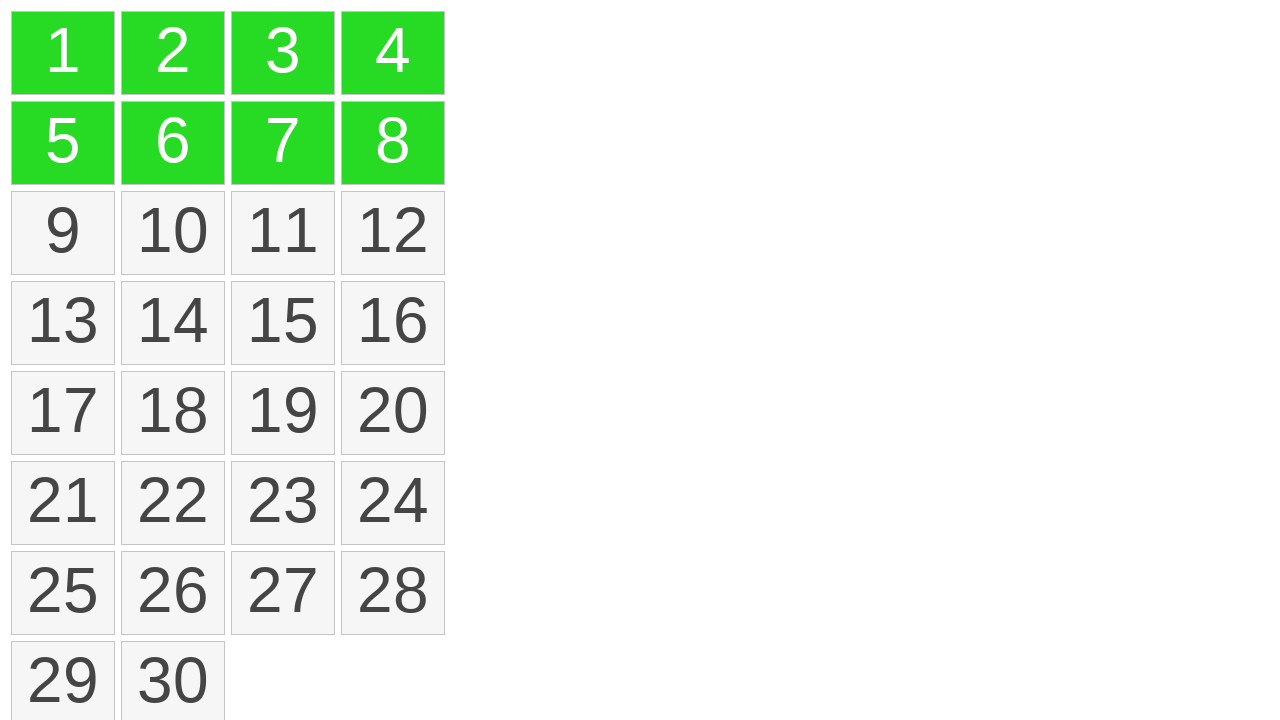

Located all selected items with ui-selected class
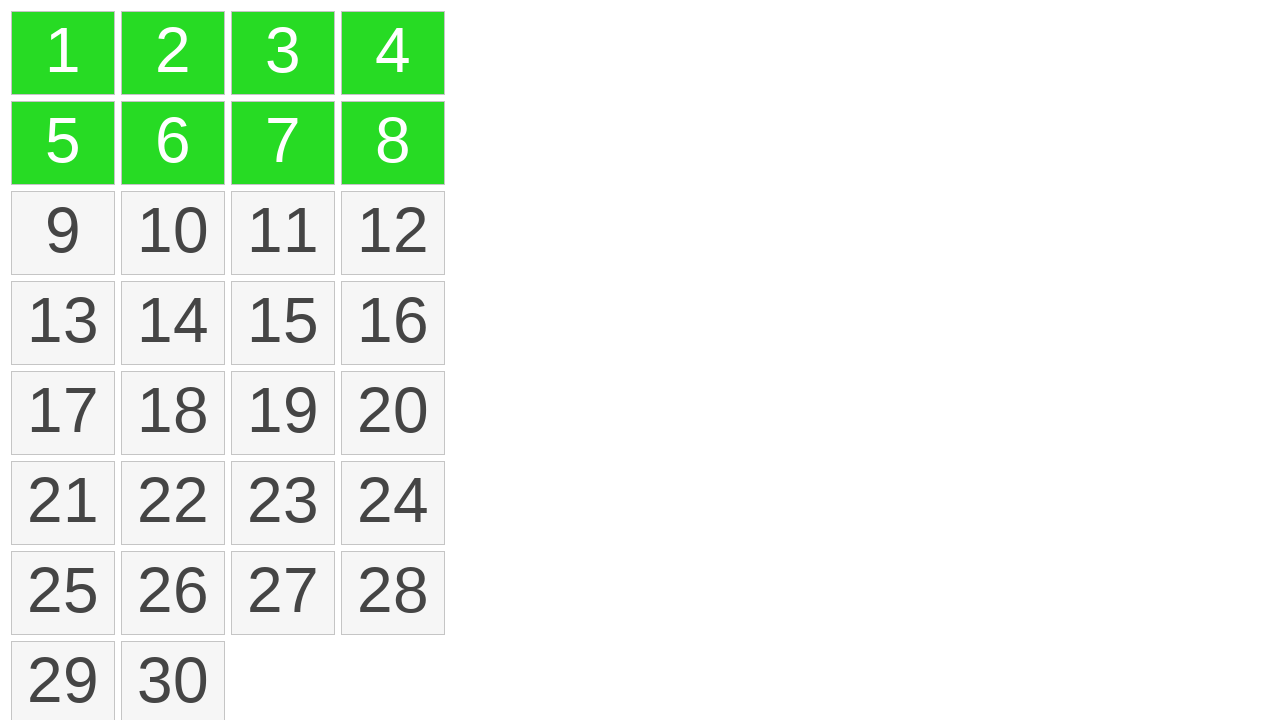

Verified that exactly 8 items are selected
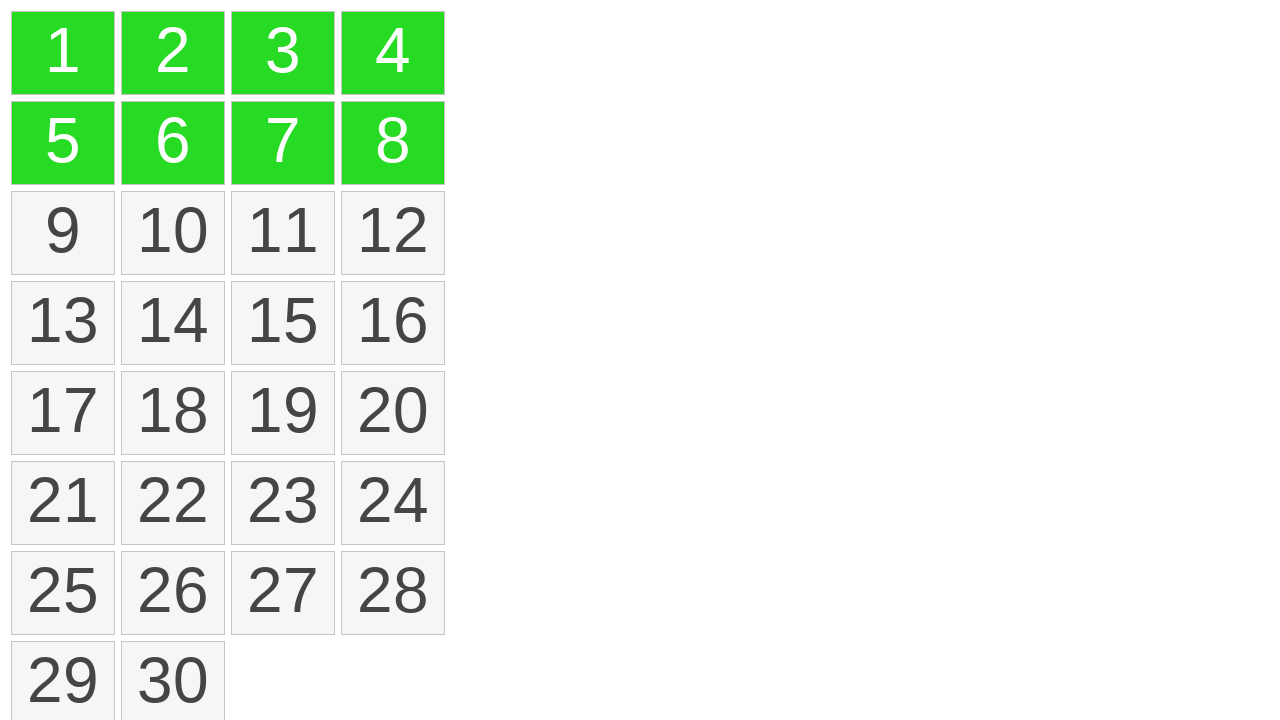

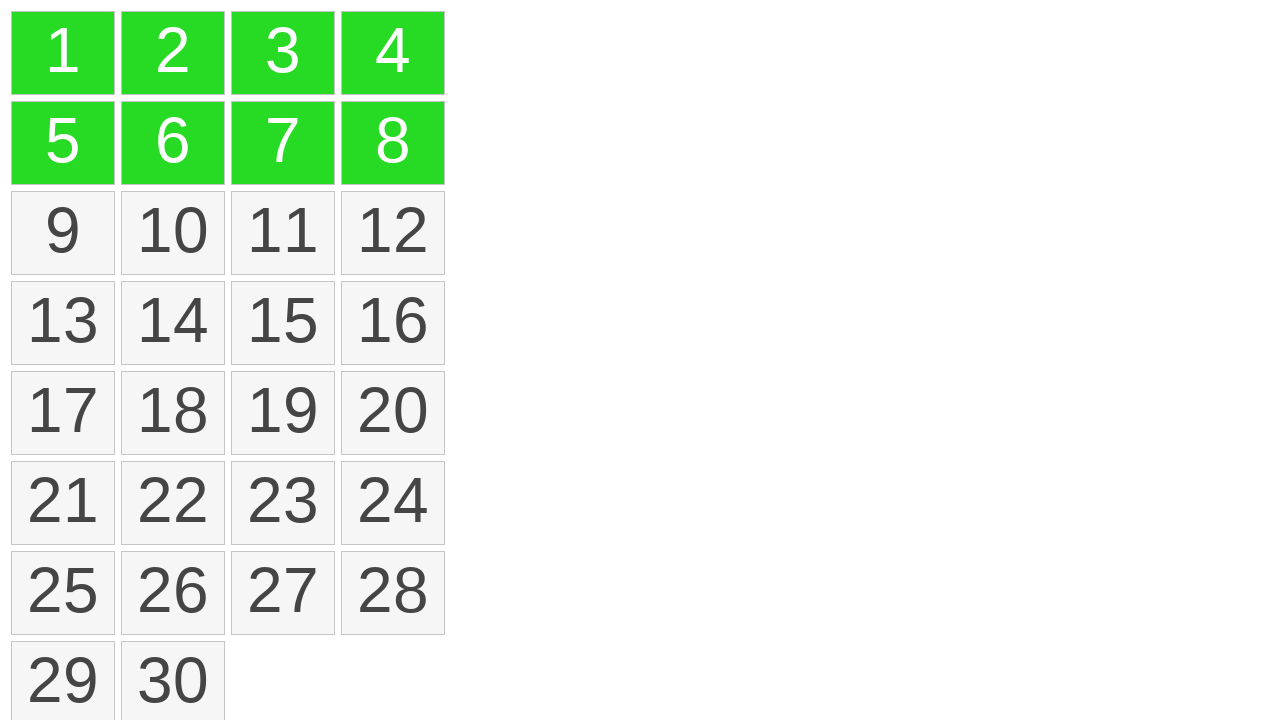